Tests explicit wait functionality by waiting for a price element to display "100" and then clicking a book button

Starting URL: http://suninjuly.github.io/explicit_wait2.html

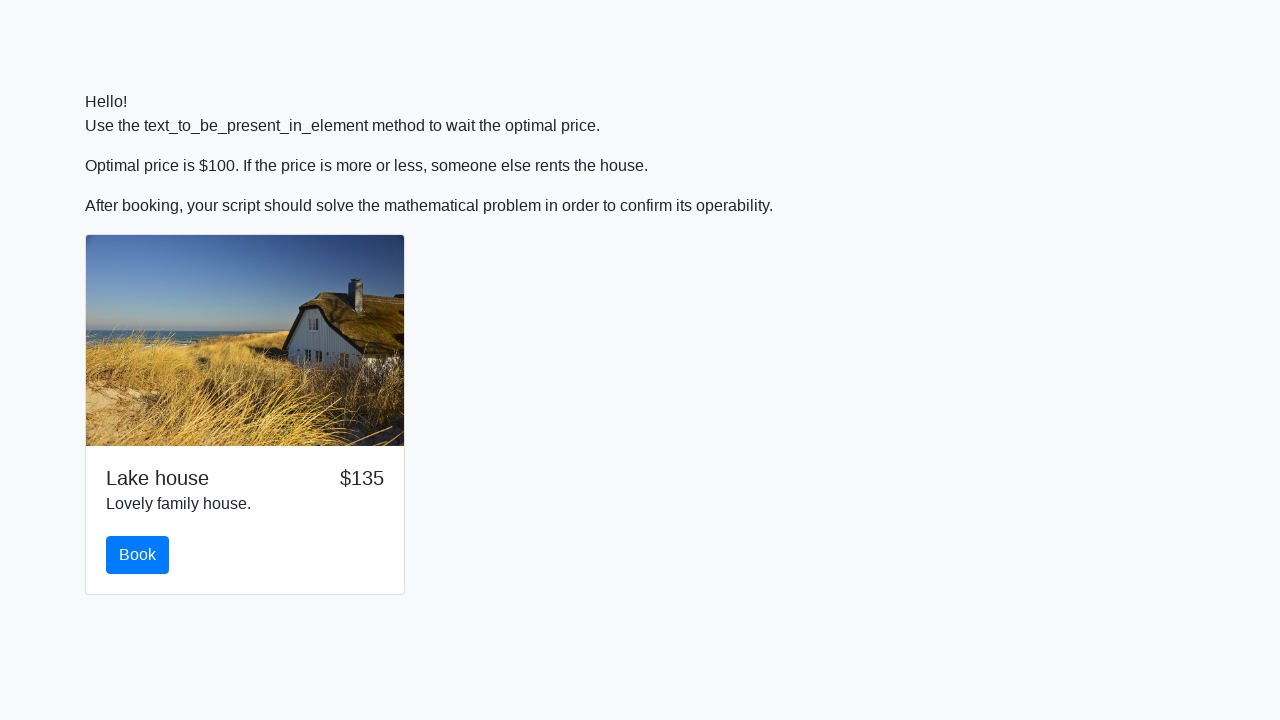

Waited for price element to display '100'
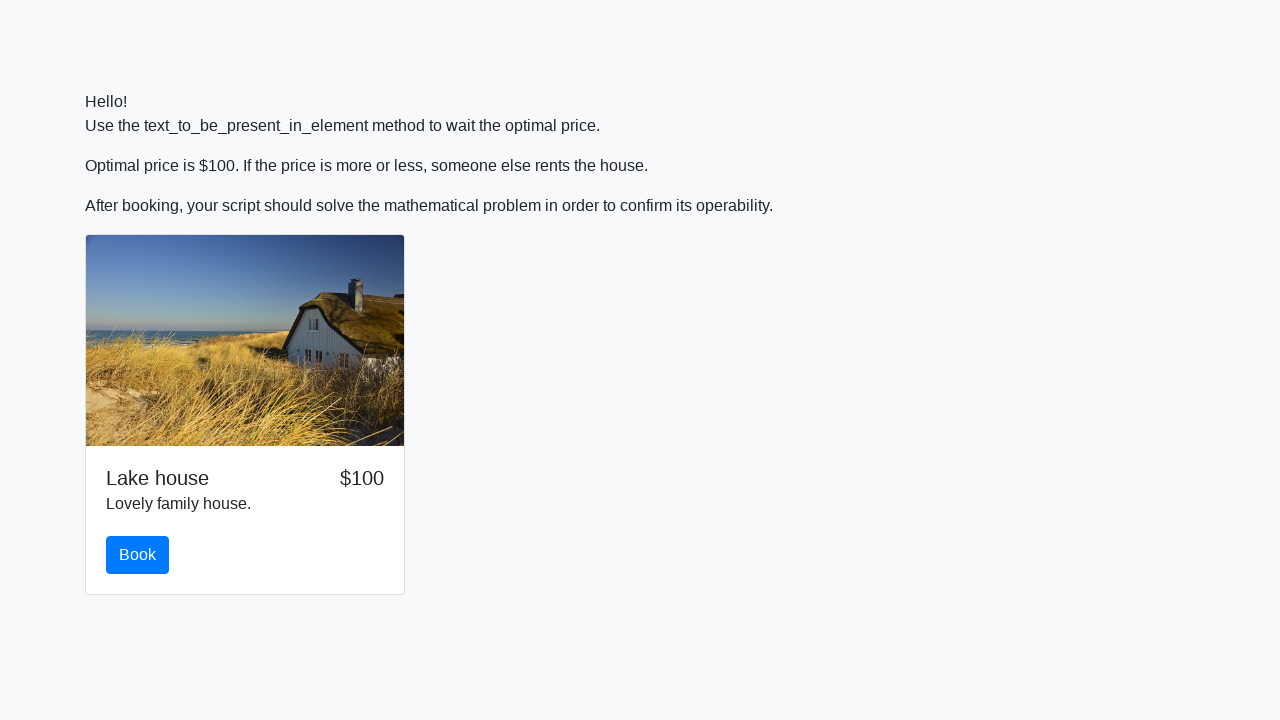

Clicked the book button at (138, 555) on #book
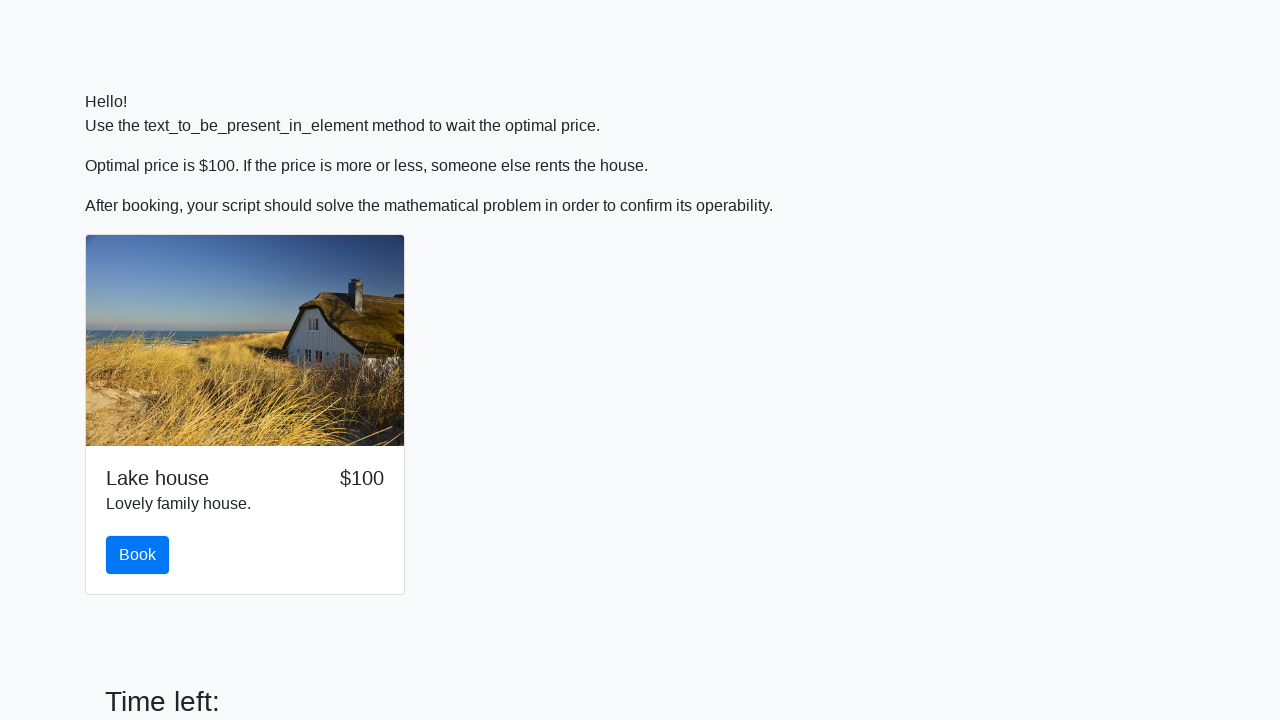

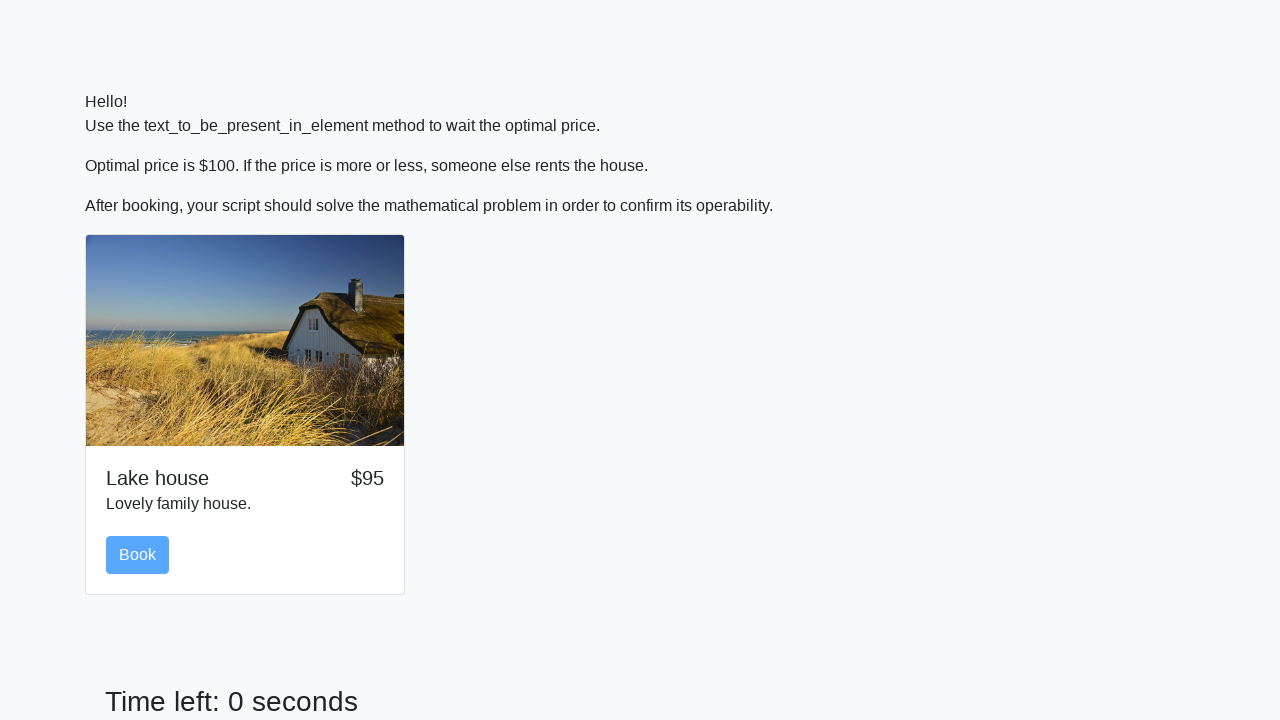